Navigates to Playwright website, clicks the "Get started" link, and verifies a heading is visible

Starting URL: https://playwright.dev

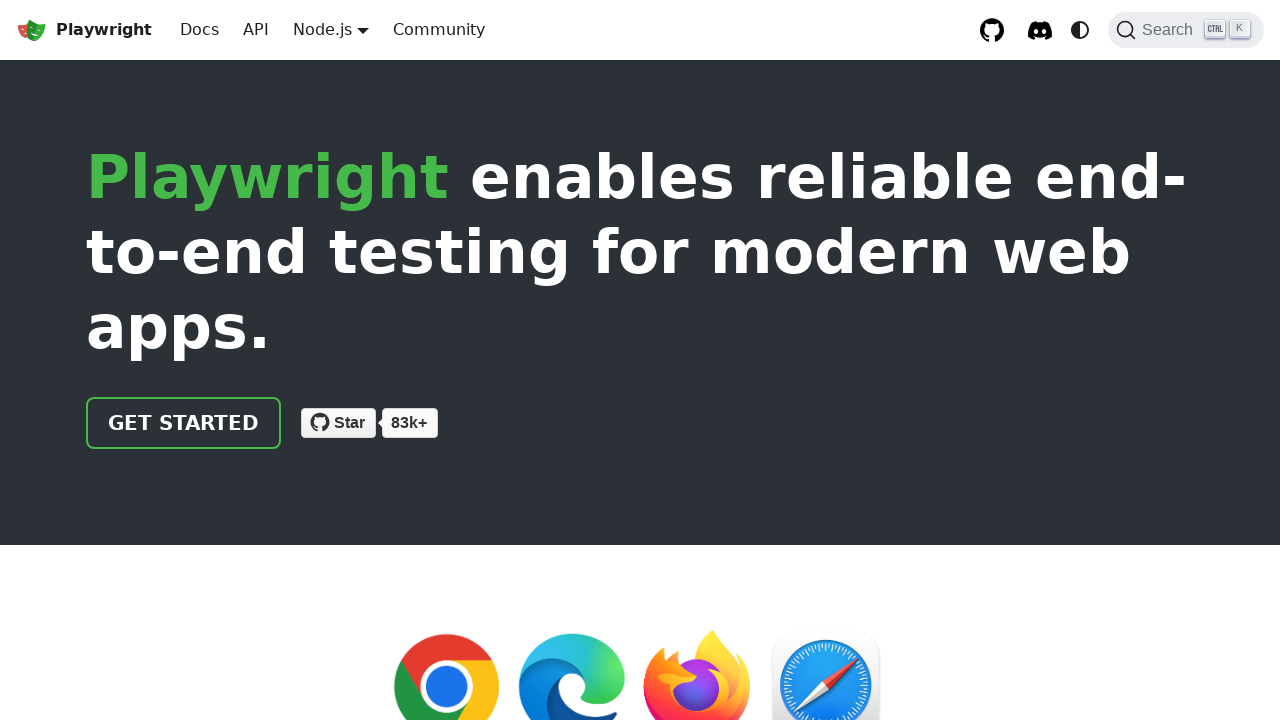

Clicked the 'Get started' link at (184, 423) on internal:role=link[name="Get started"i]
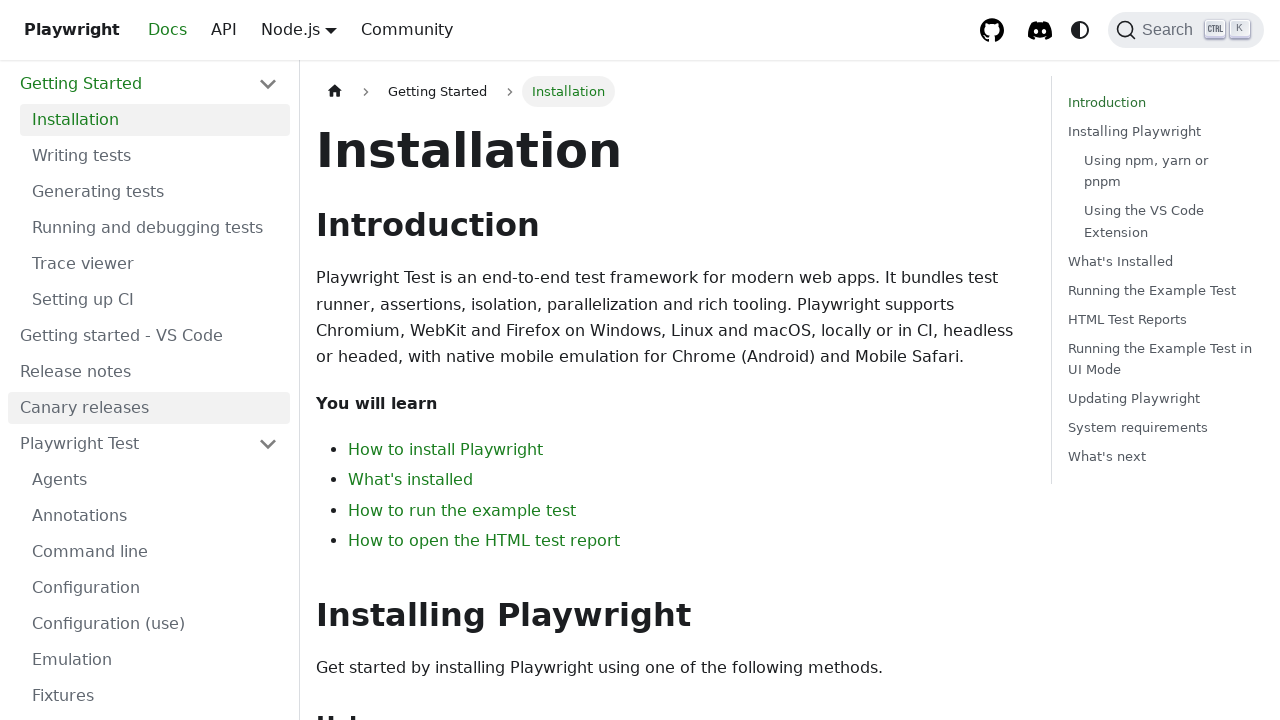

Installation heading is now visible
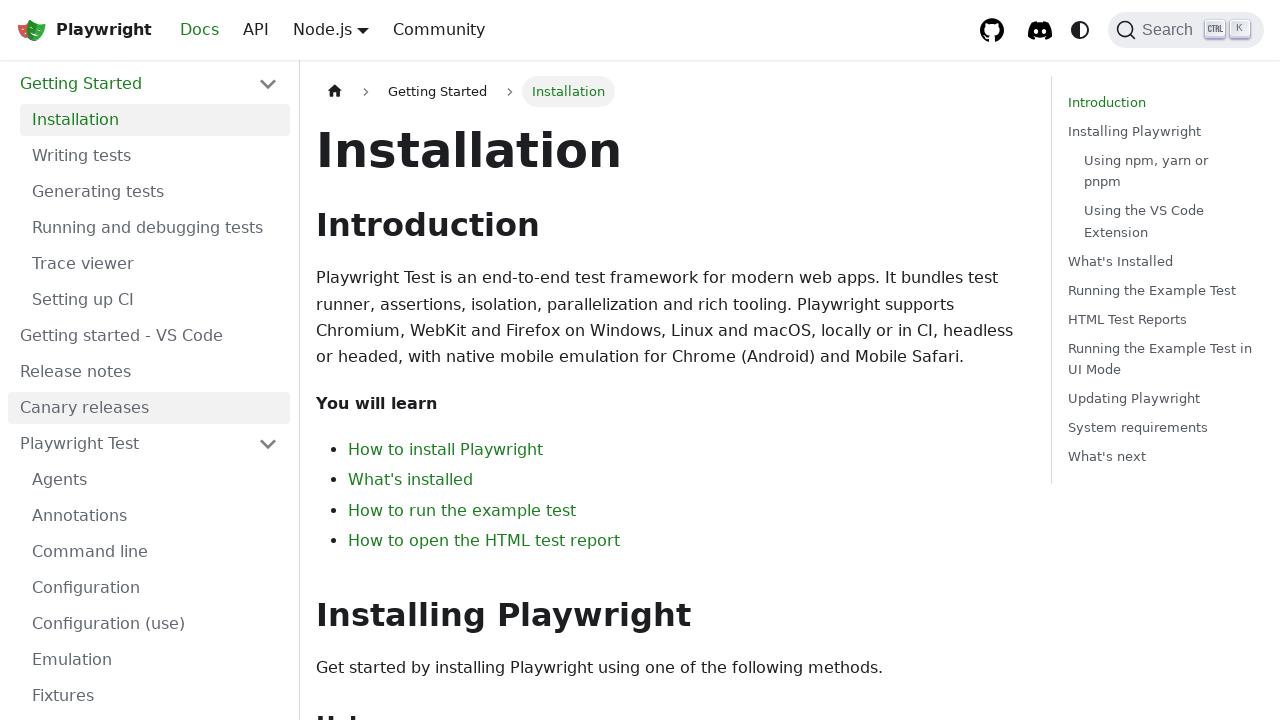

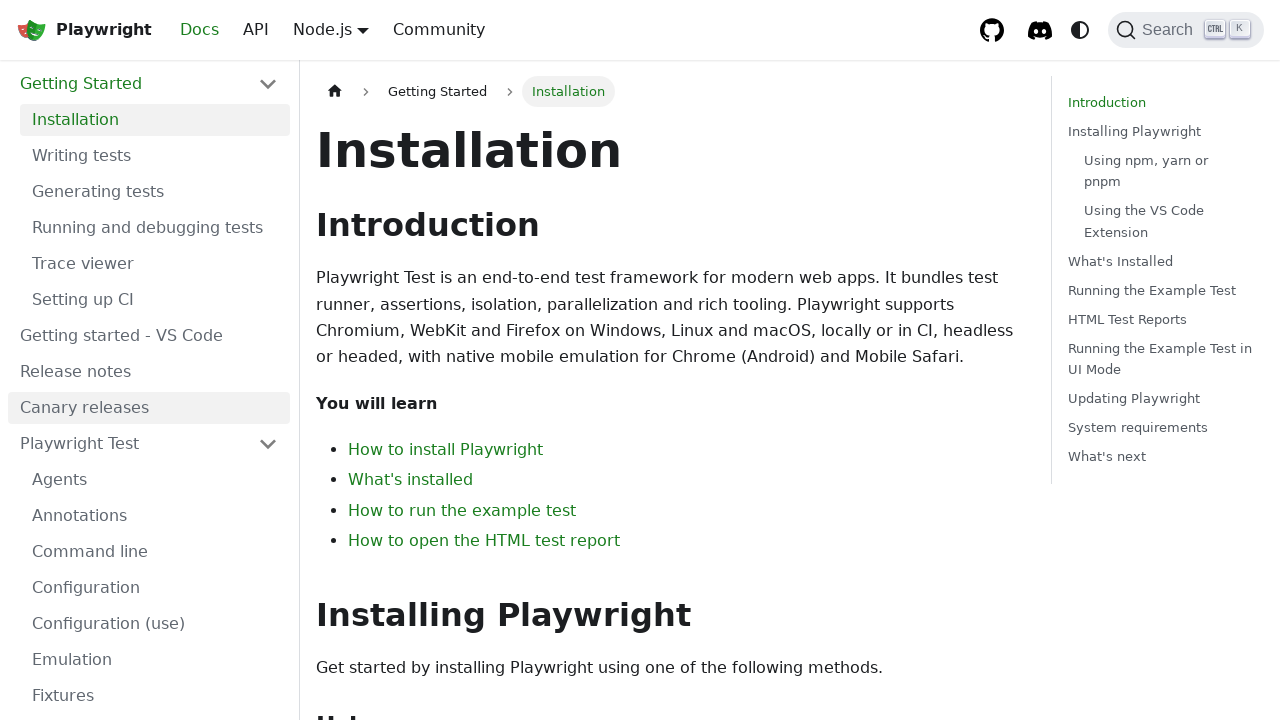